Tests opening a new tab by clicking the open tab button and handling tab switching

Starting URL: https://rahulshettyacademy.com/AutomationPractice/

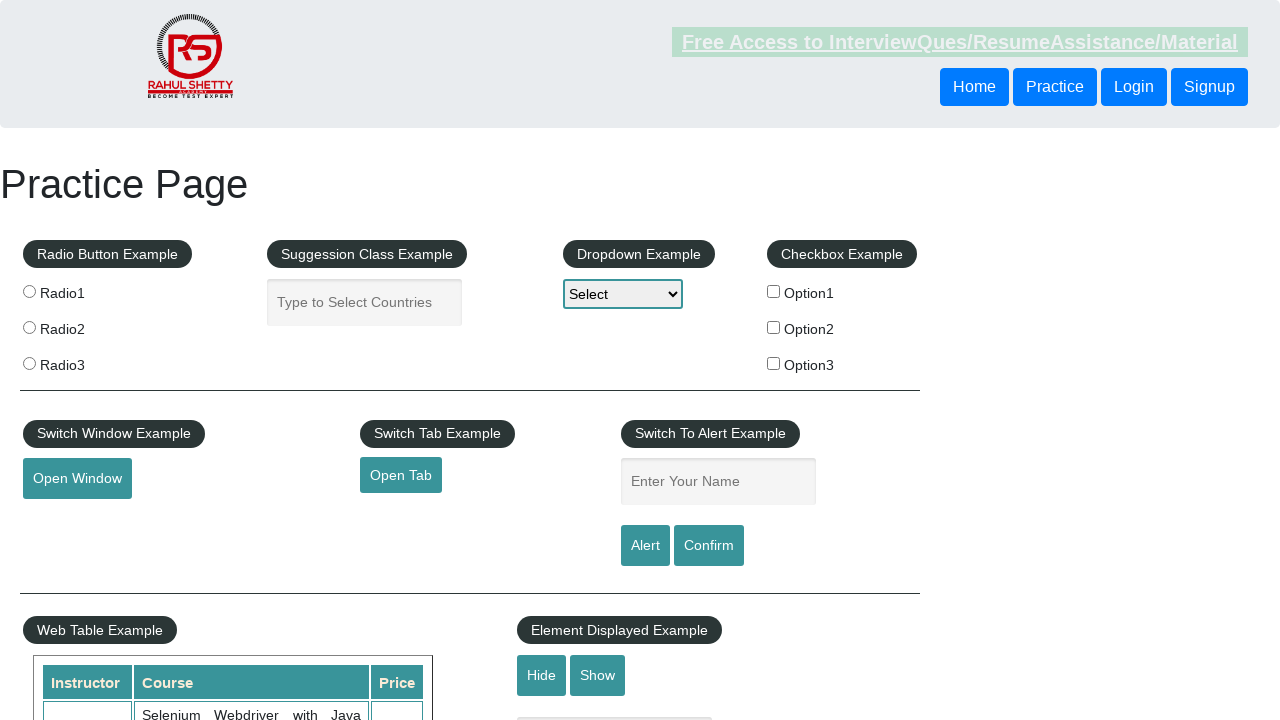

Clicked open tab button to trigger new tab at (401, 475) on #opentab
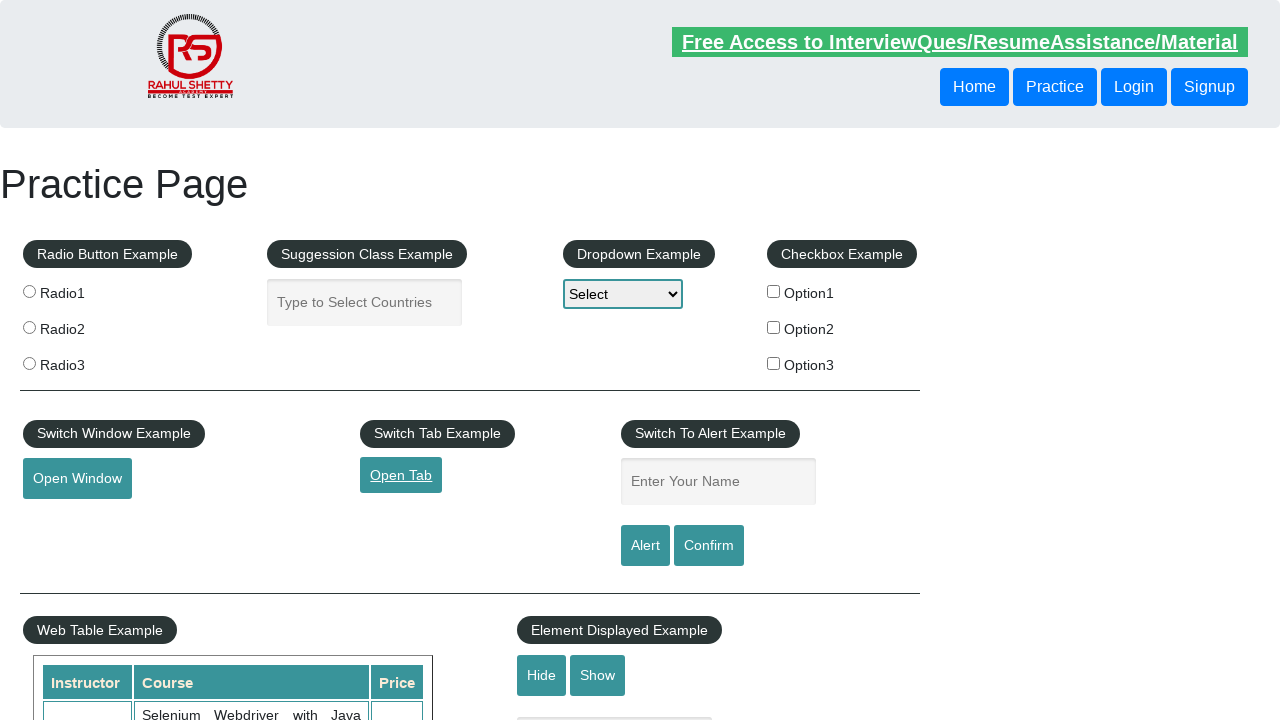

New tab opened and captured
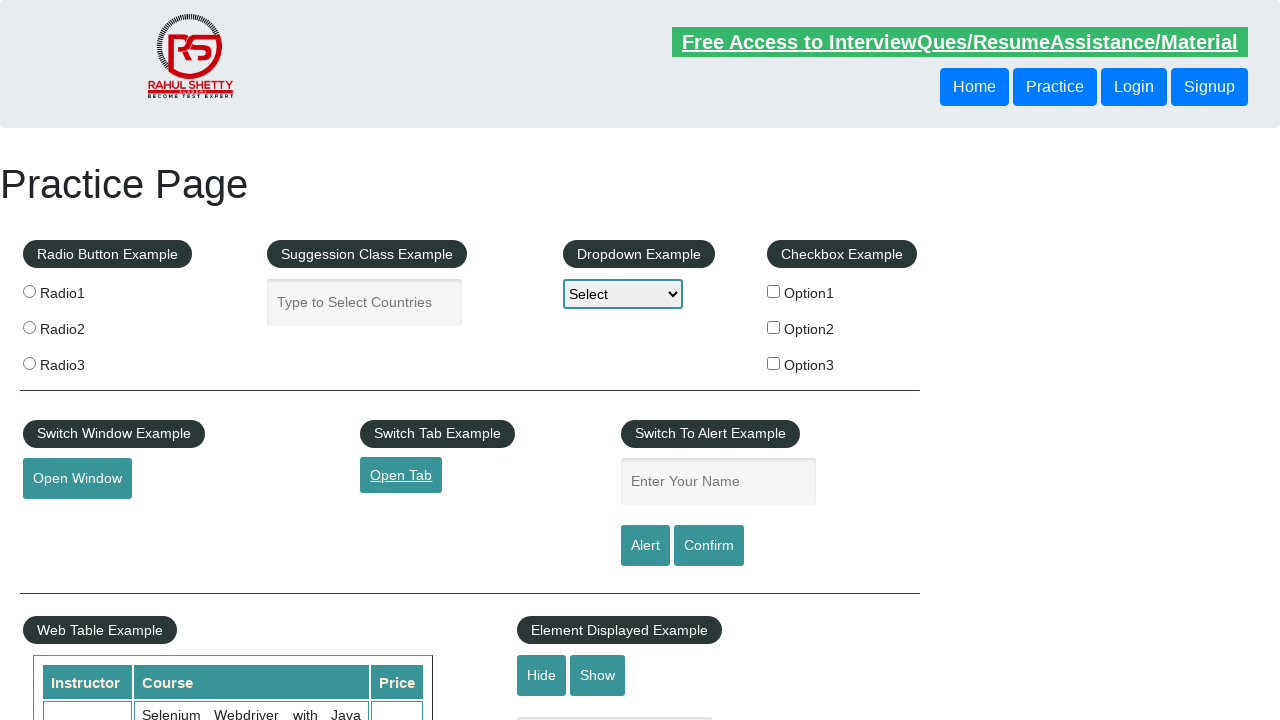

New tab page loaded completely
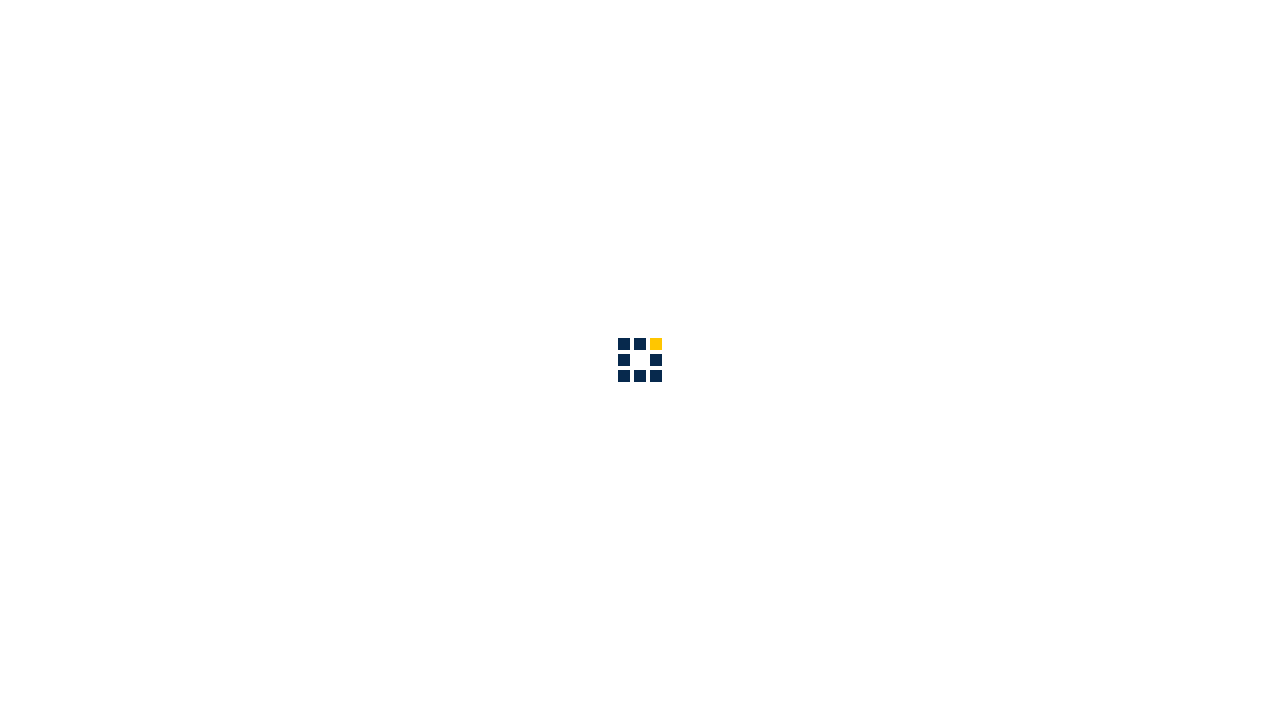

Closed the new tab
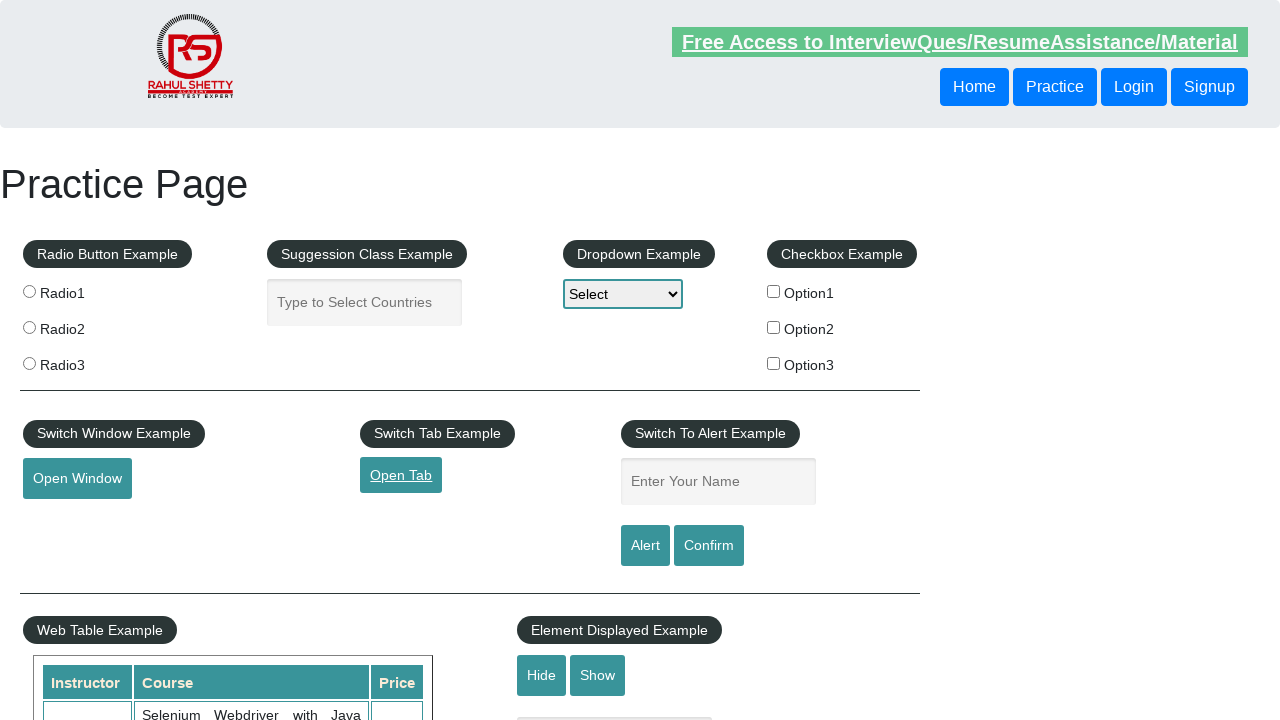

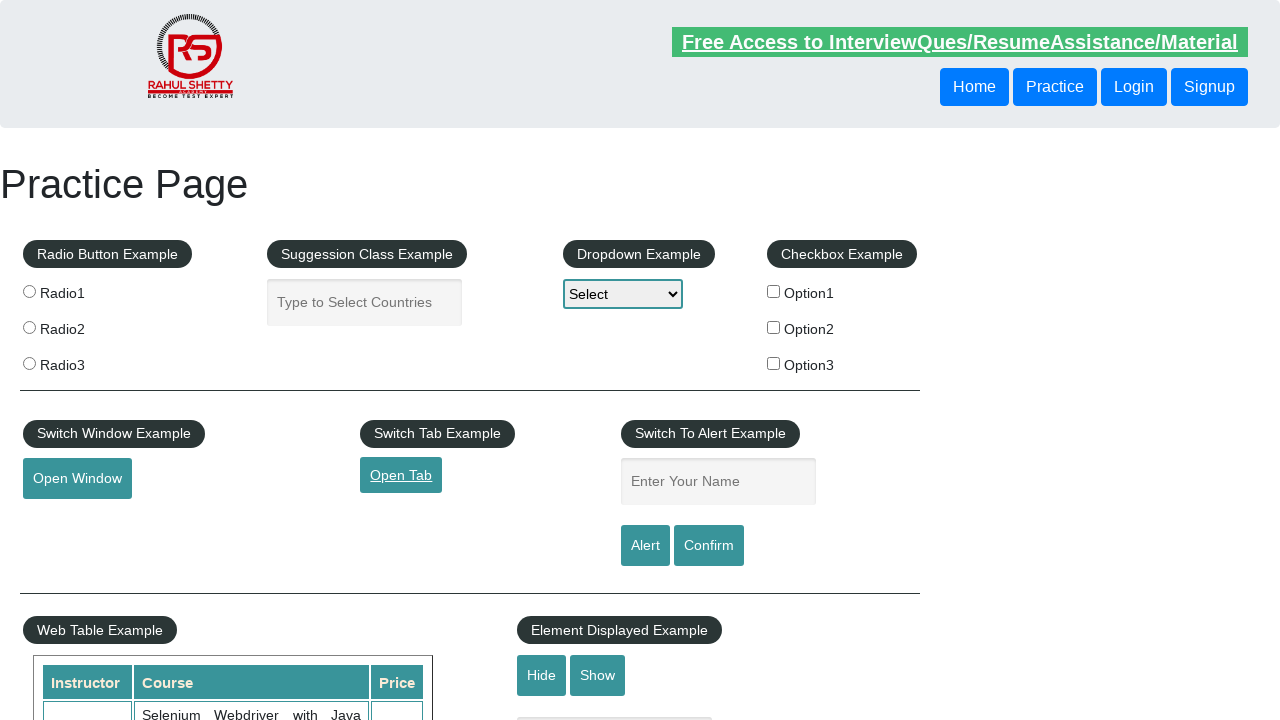